Tests email field input validation with Chinese characters

Starting URL: https://b2c.passport.rt.ru/auth/realms/b2c/protocol/openid-connect/auth?client_id=account_b2c&redirect_uri=https://b2c.passport.rt.ru/account_b2c/login?theme%3Dlight&response_type=code&scope=openid&state=ac430121-8a61-410e-8d51-016d4d0a1a5b&theme=light&auth_type

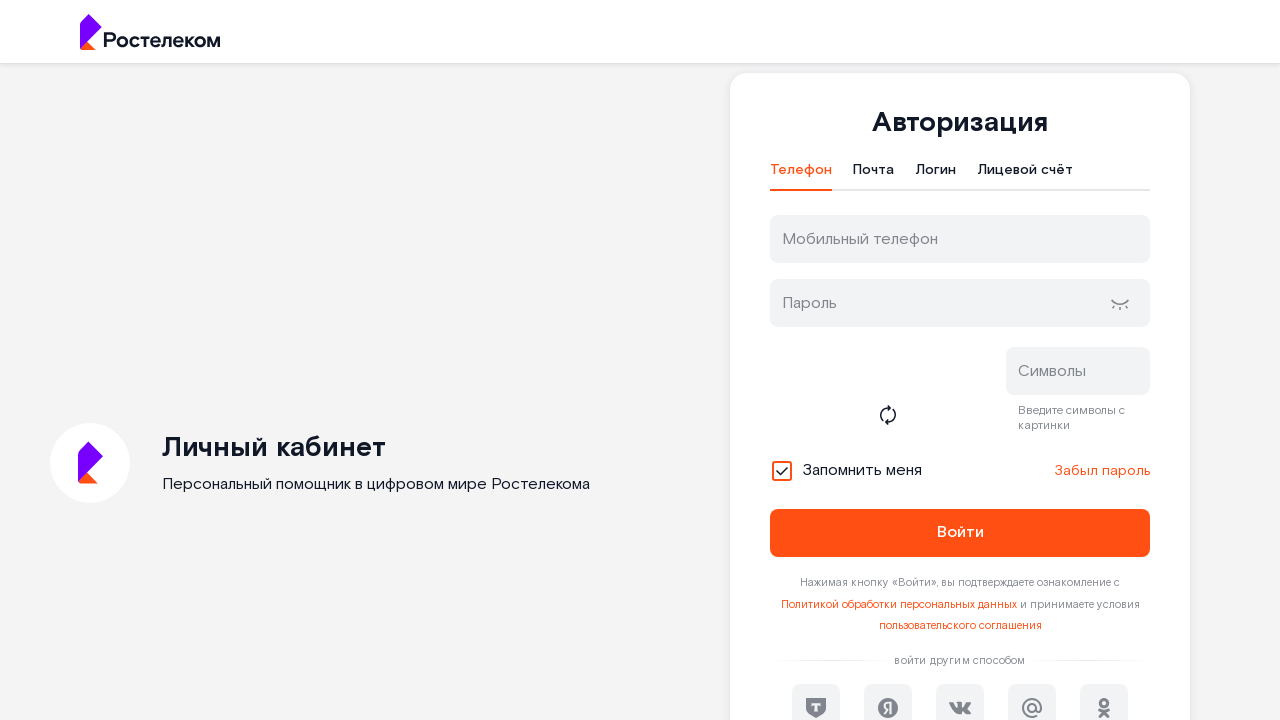

Clicked on email tab at (874, 175) on div#t-btn-tab-mail
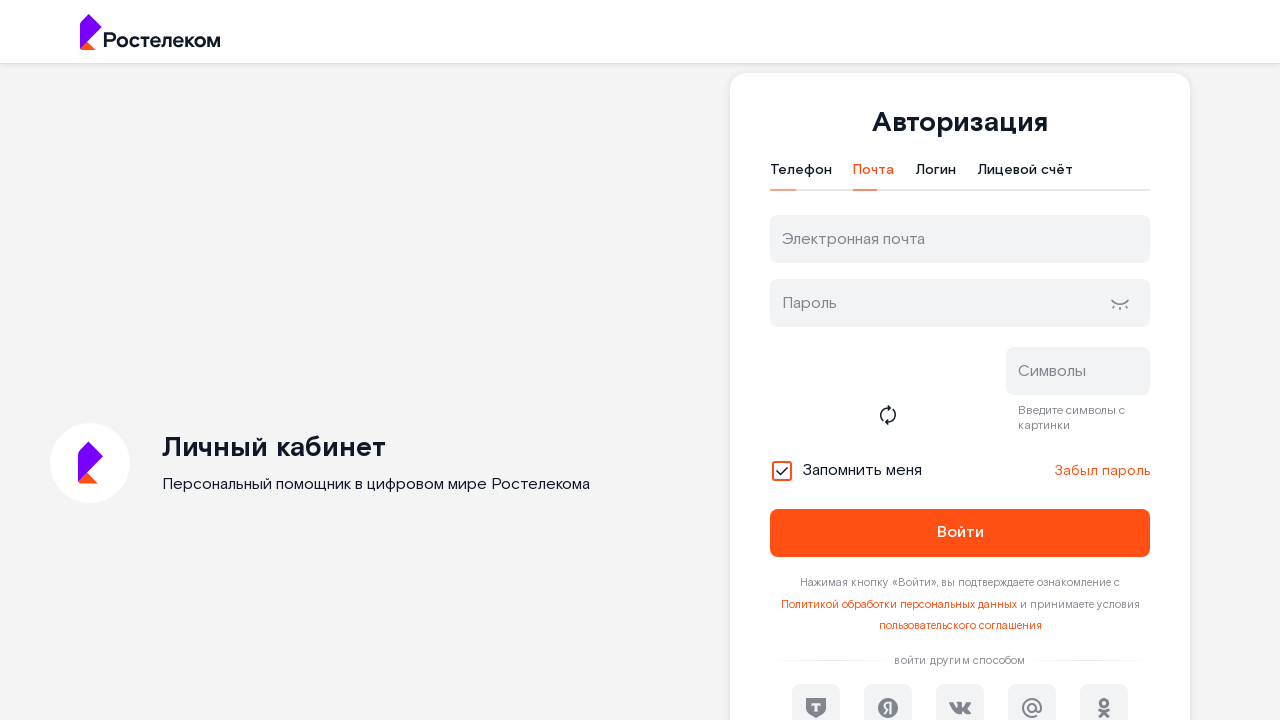

Filled email field with Chinese characters on input#username
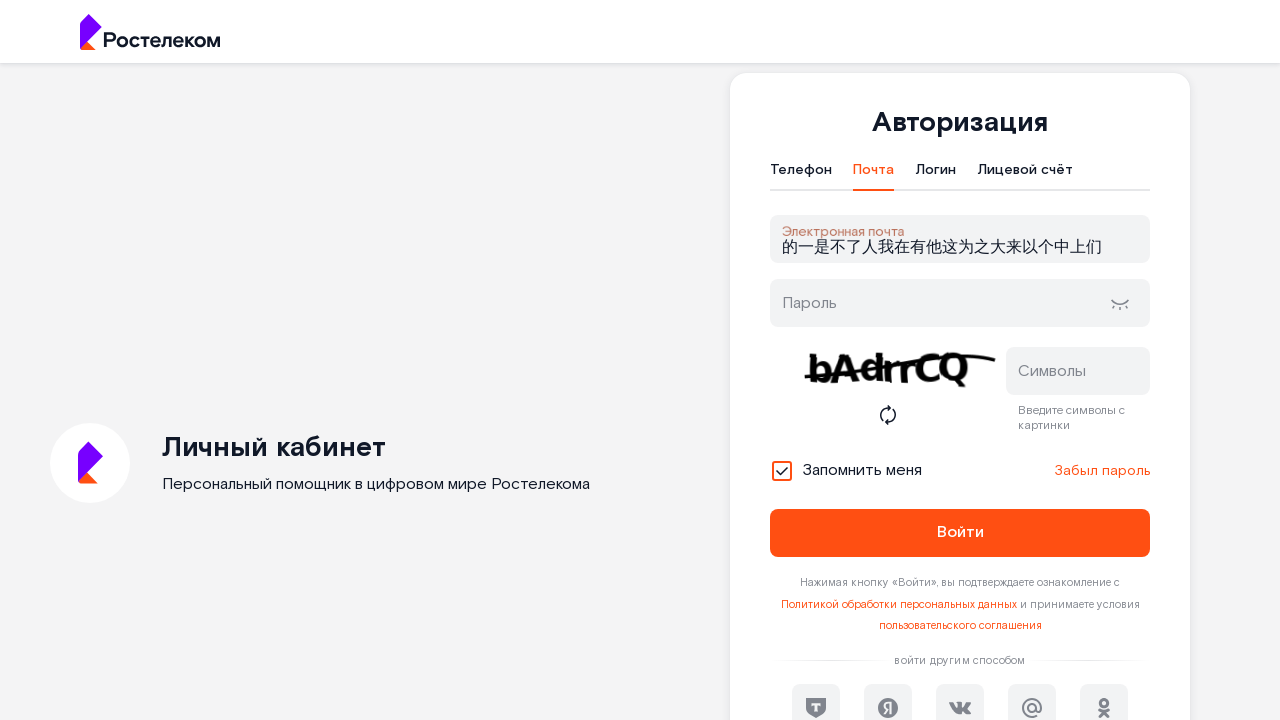

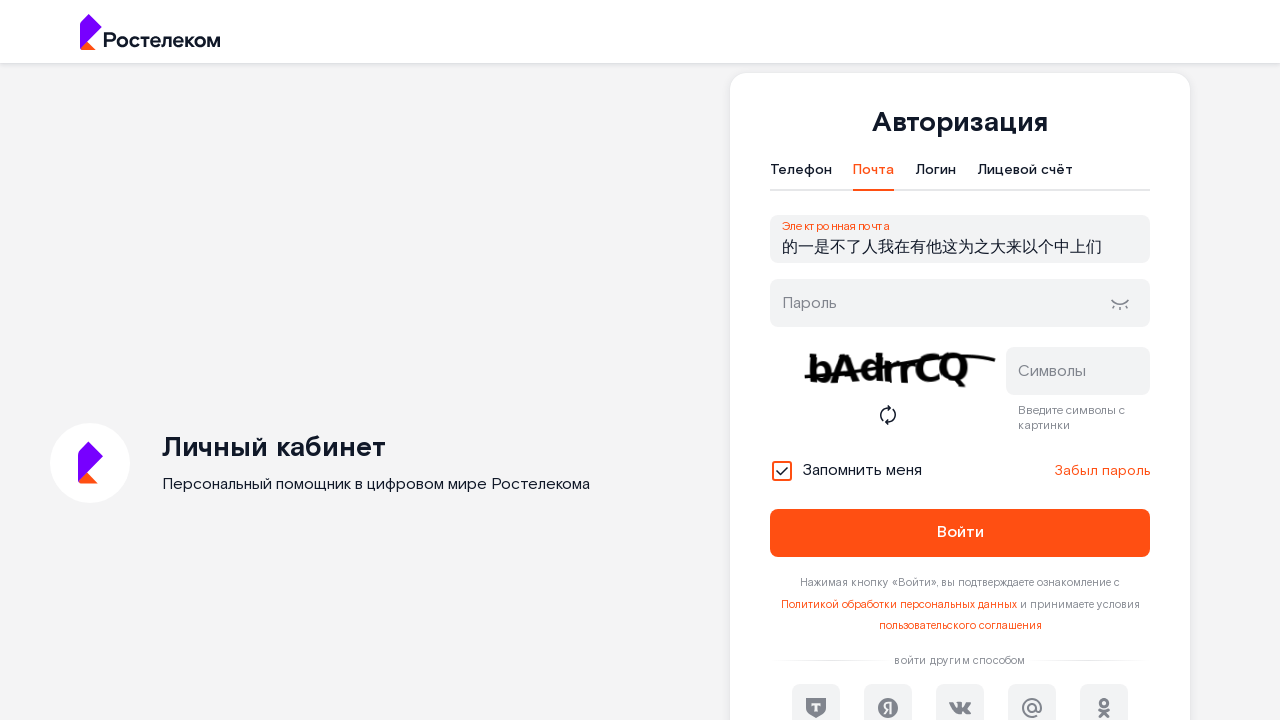